Tests the square root calculator by entering a number, submitting, and verifying the result popup

Starting URL: https://acctabootcamp.github.io/site/tasks/enter_a_number

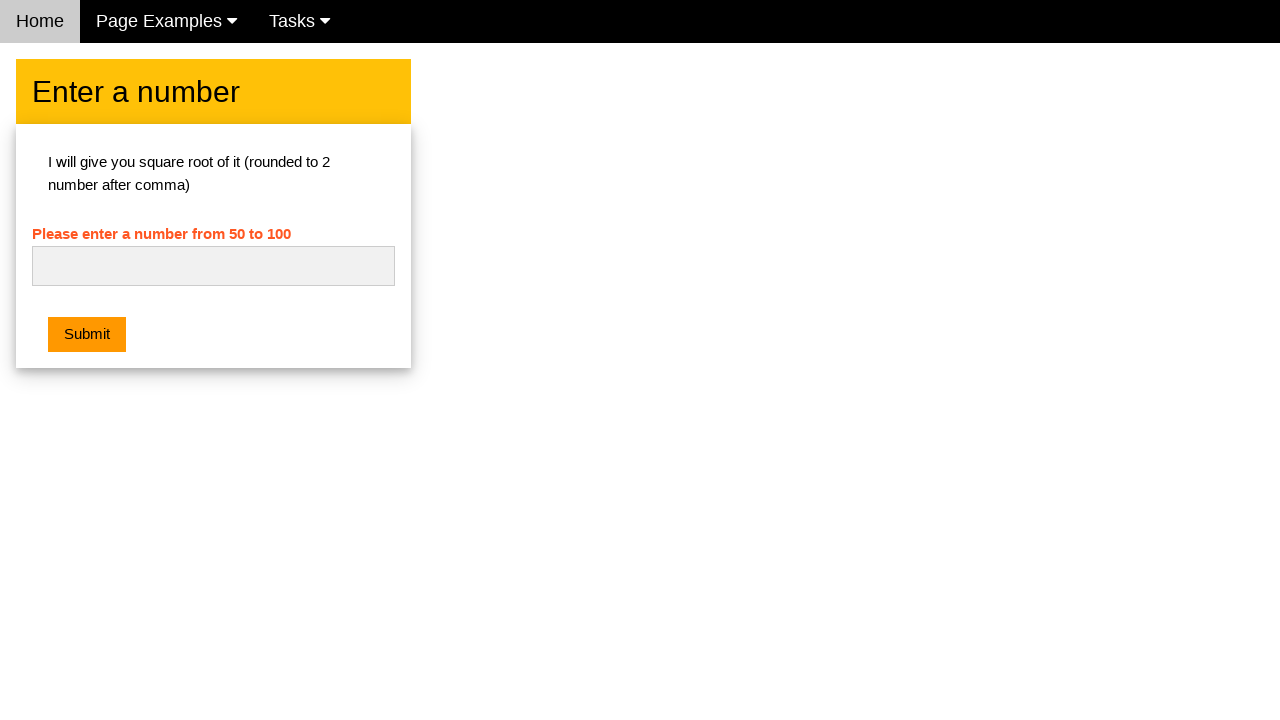

Cleared the number input field on #numb
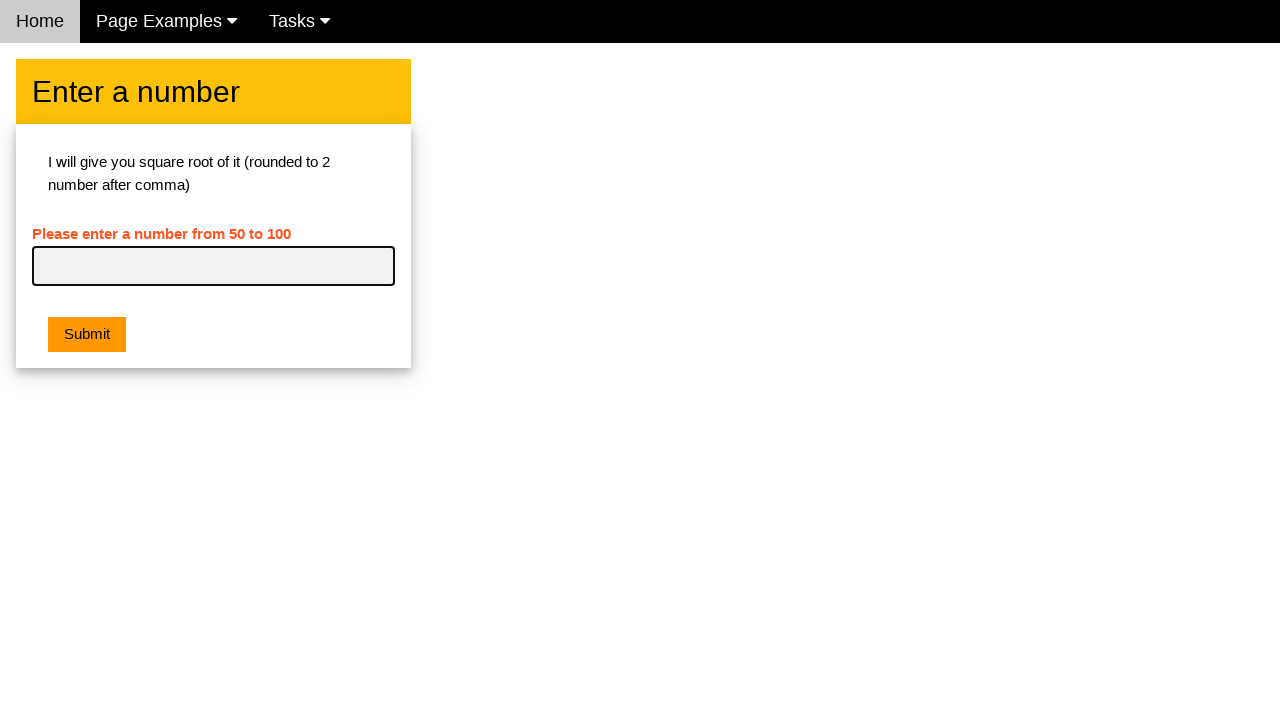

Entered '16' into the number input field on #numb
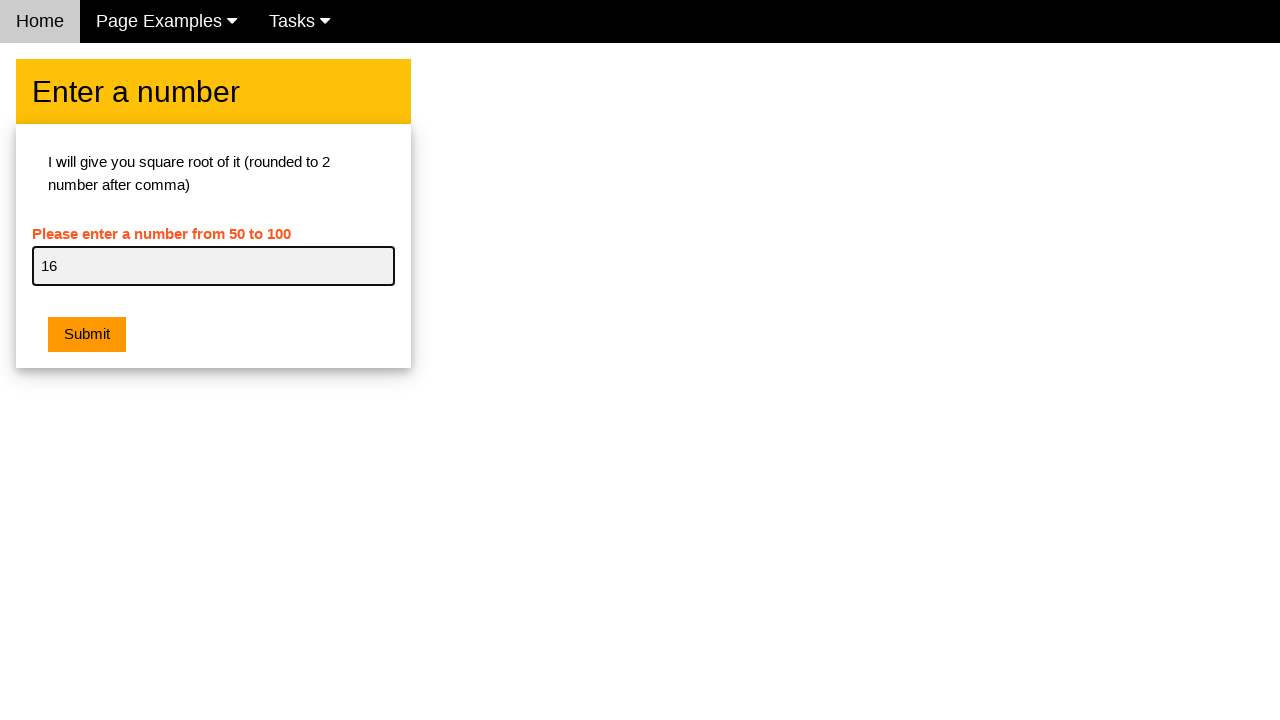

Clicked the orange submit button at (87, 335) on .w3-orange
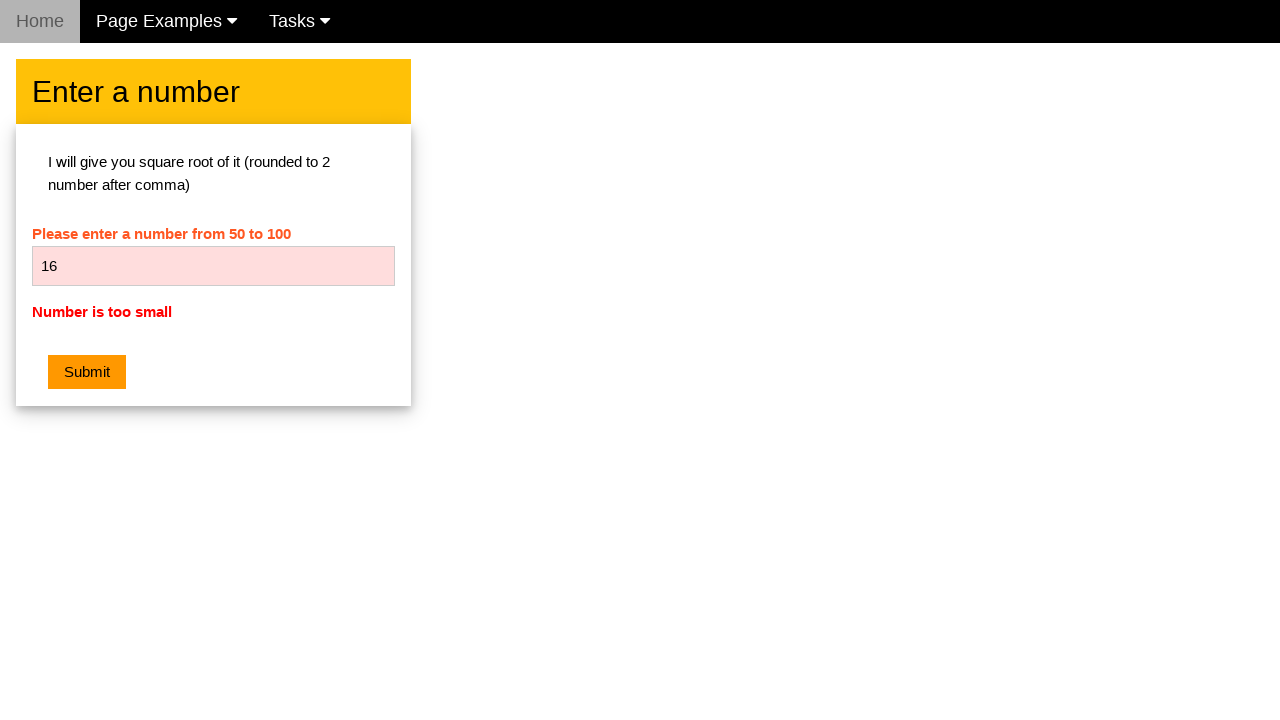

Accepted the result popup dialog
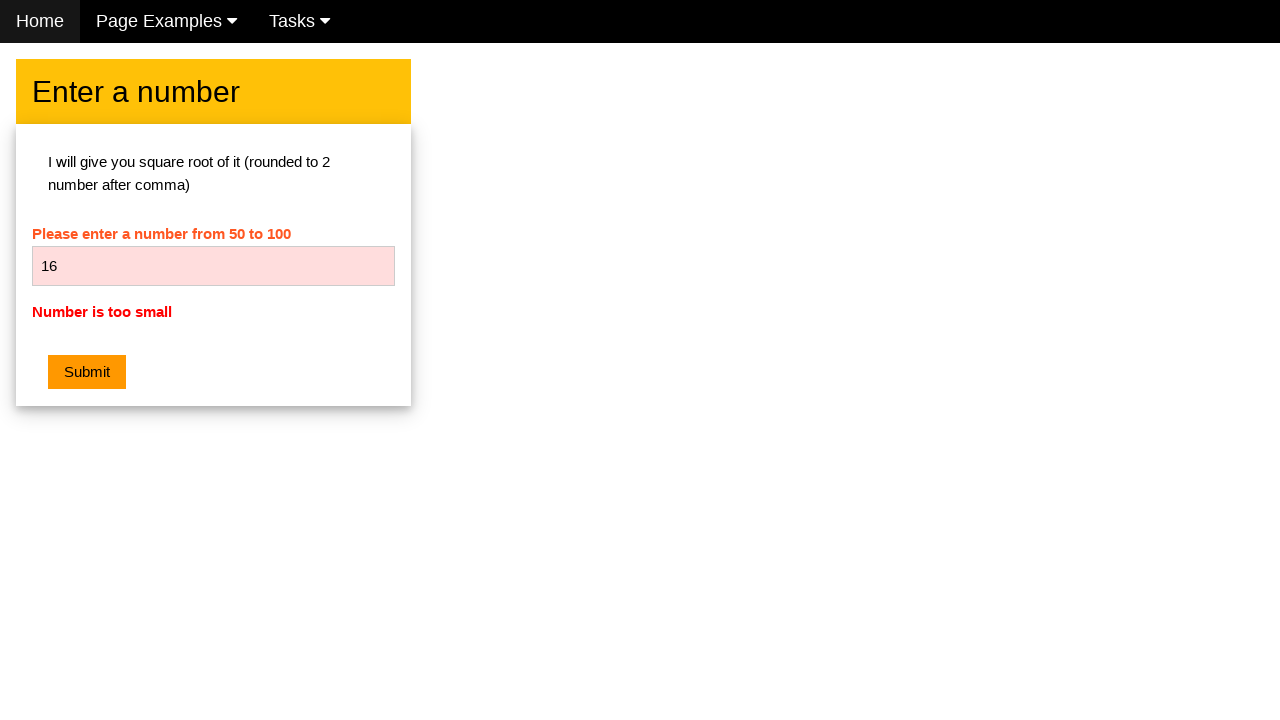

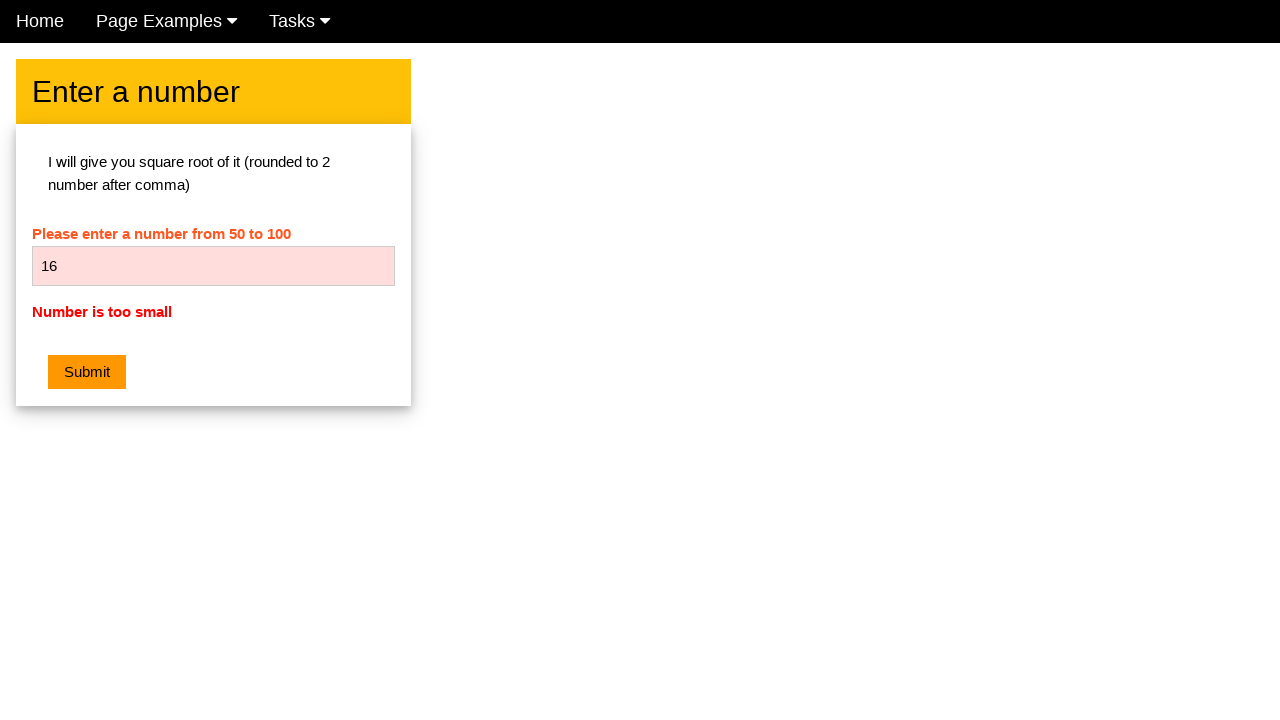